Tests JavaScript prompt alert functionality by triggering a prompt, entering text, and accepting it

Starting URL: https://the-internet.herokuapp.com/javascript_alerts

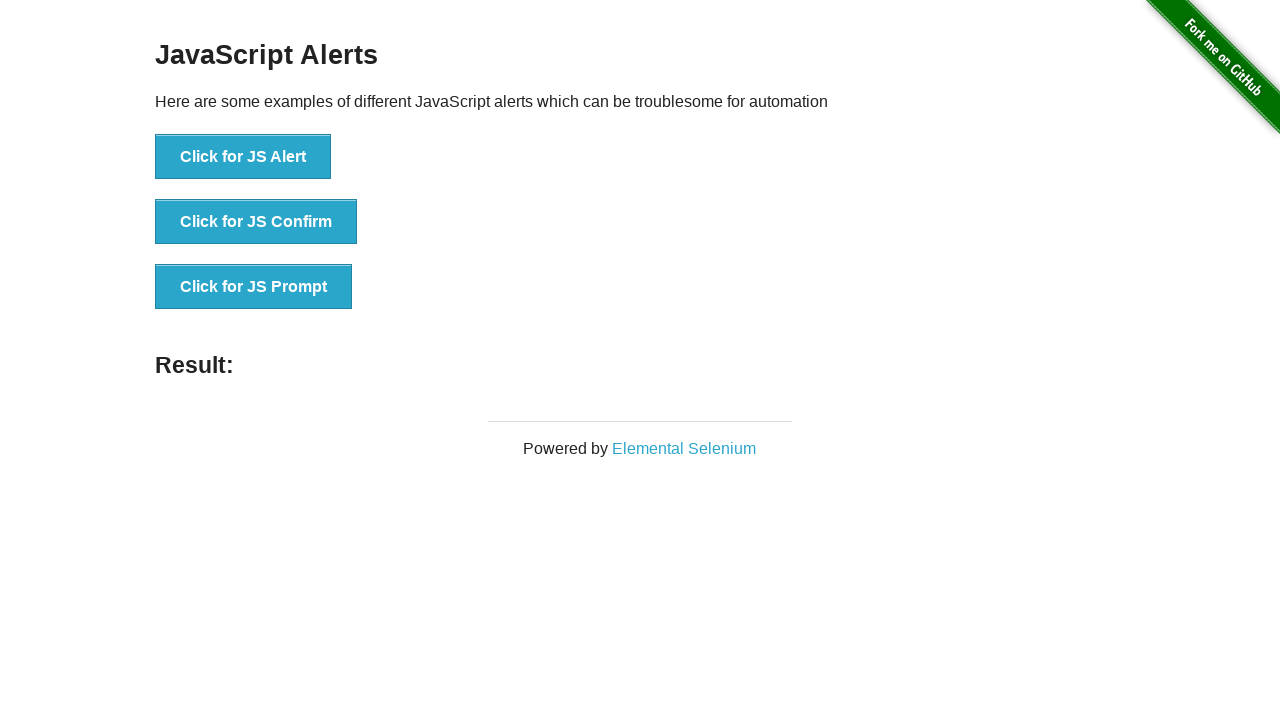

Clicked 'Click for JS Prompt' button to trigger prompt dialog at (254, 287) on xpath=//button[normalize-space()='Click for JS Prompt']
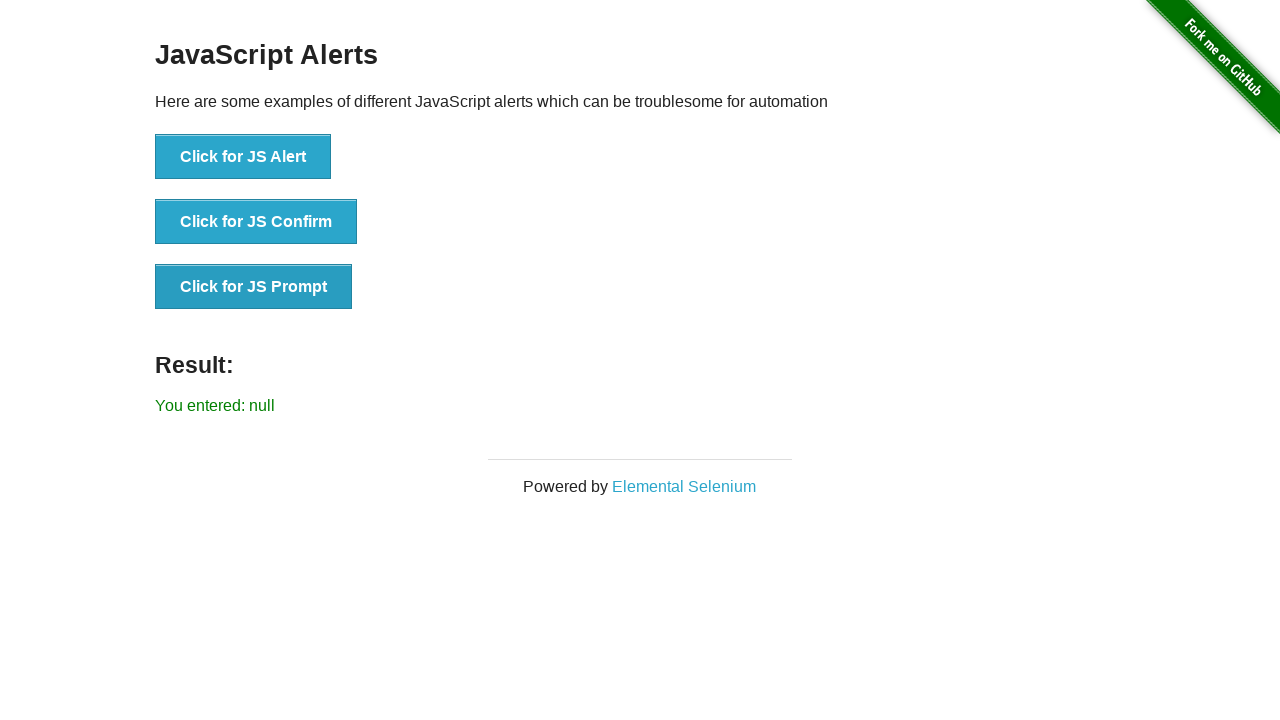

Set up dialog handler to accept prompt with text 'Handlealert using explicit wait'
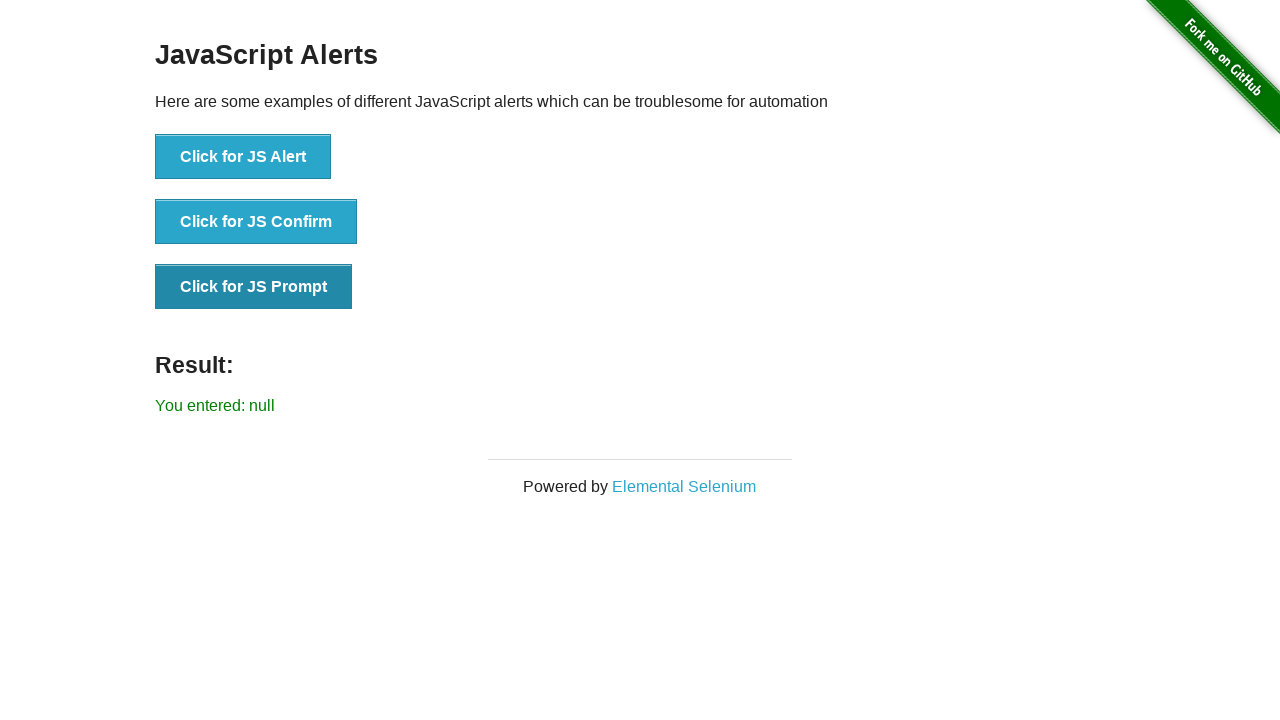

Clicked 'Click for JS Prompt' button again to trigger prompt with handler active at (254, 287) on xpath=//button[normalize-space()='Click for JS Prompt']
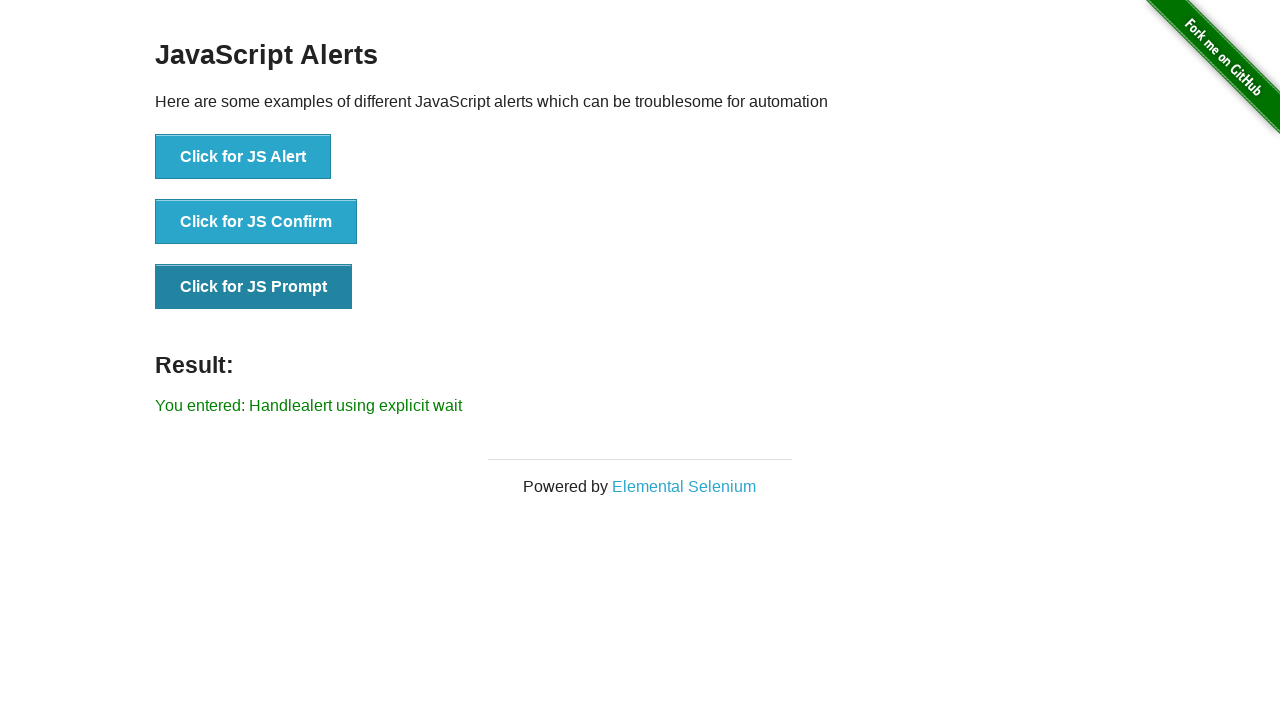

Waited 500ms for prompt result to be processed
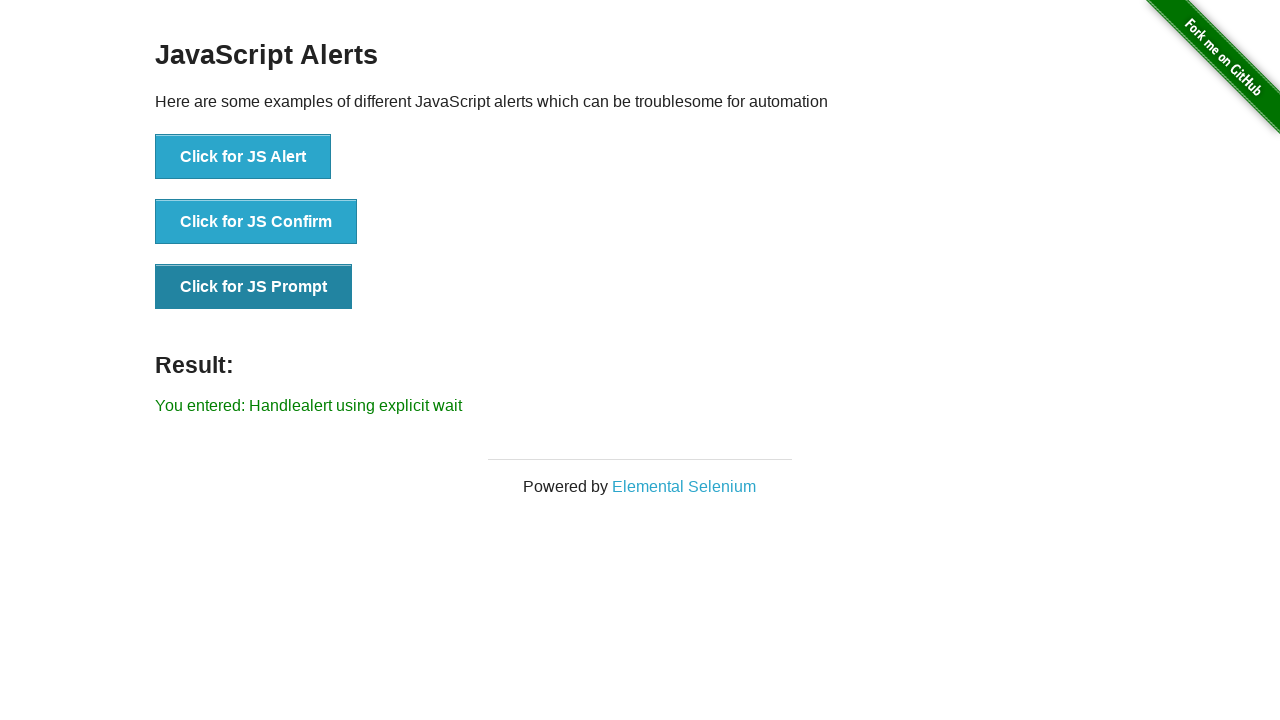

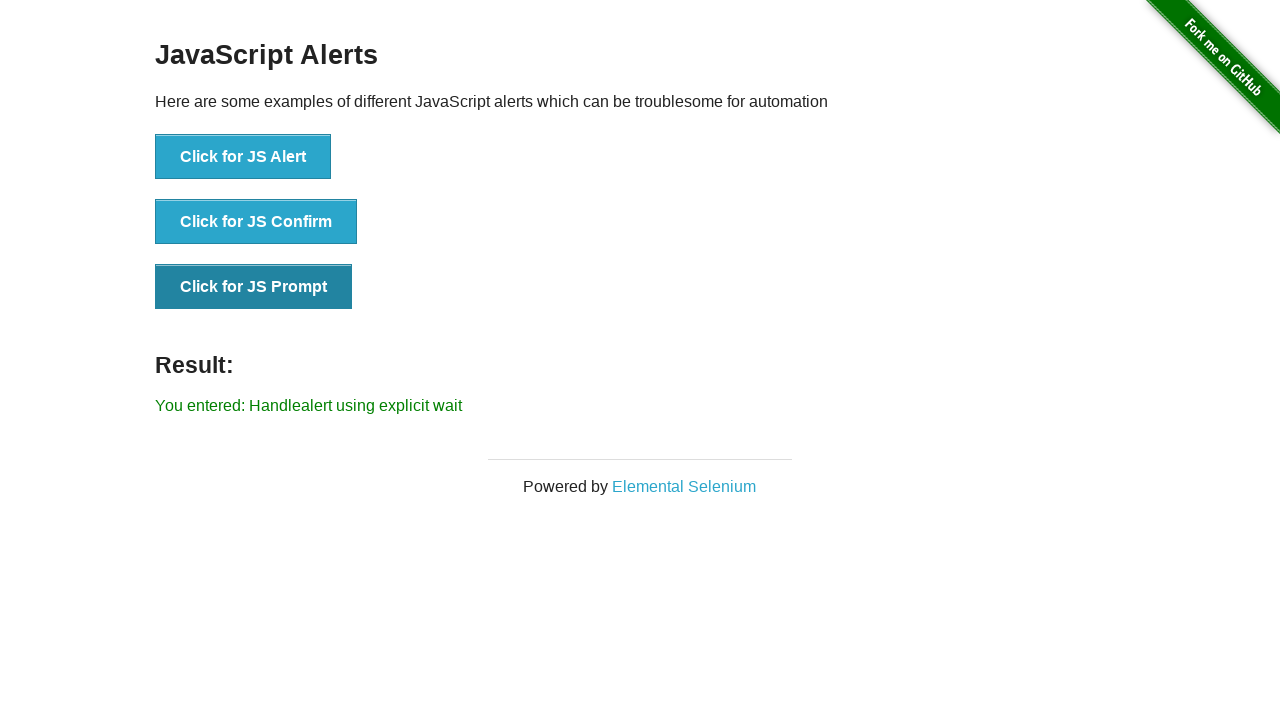